Tests multiple text box fields including Full Name, Email, Current Address, and Permanent Address by filling them and submitting

Starting URL: https://demoqa.com/text-box

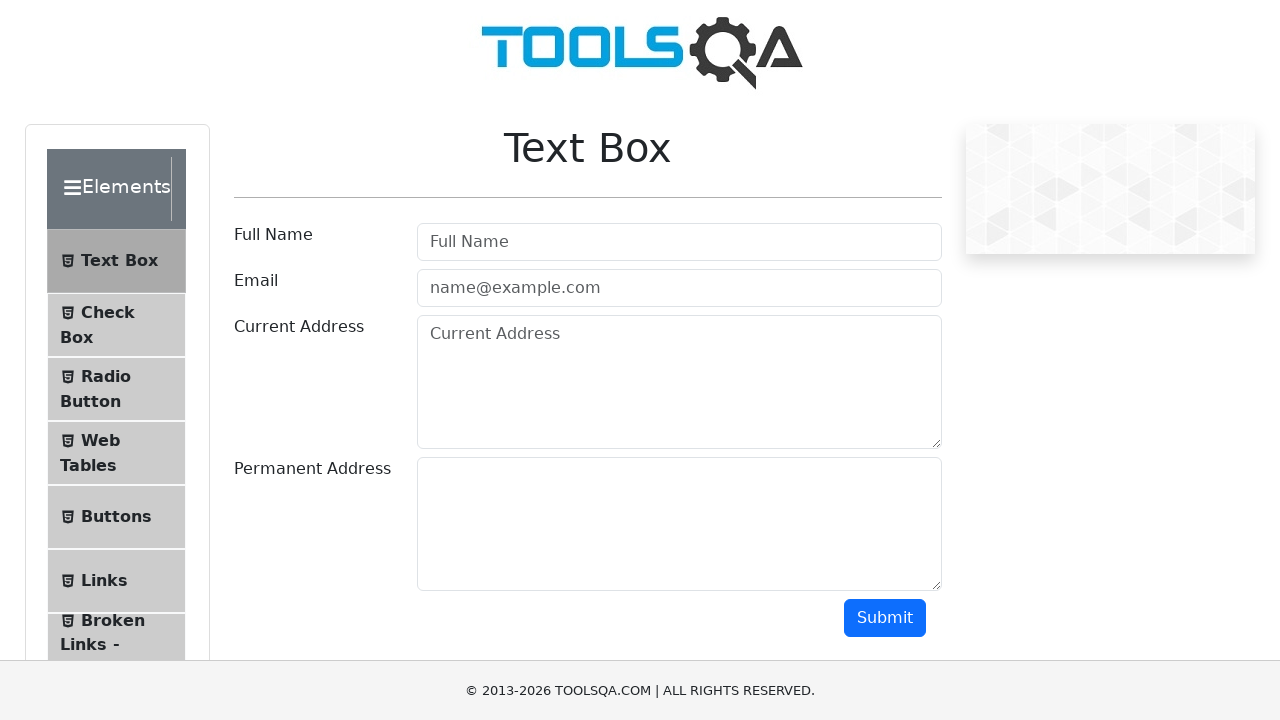

Filled Full Name field with 'Natalia' on input#userName
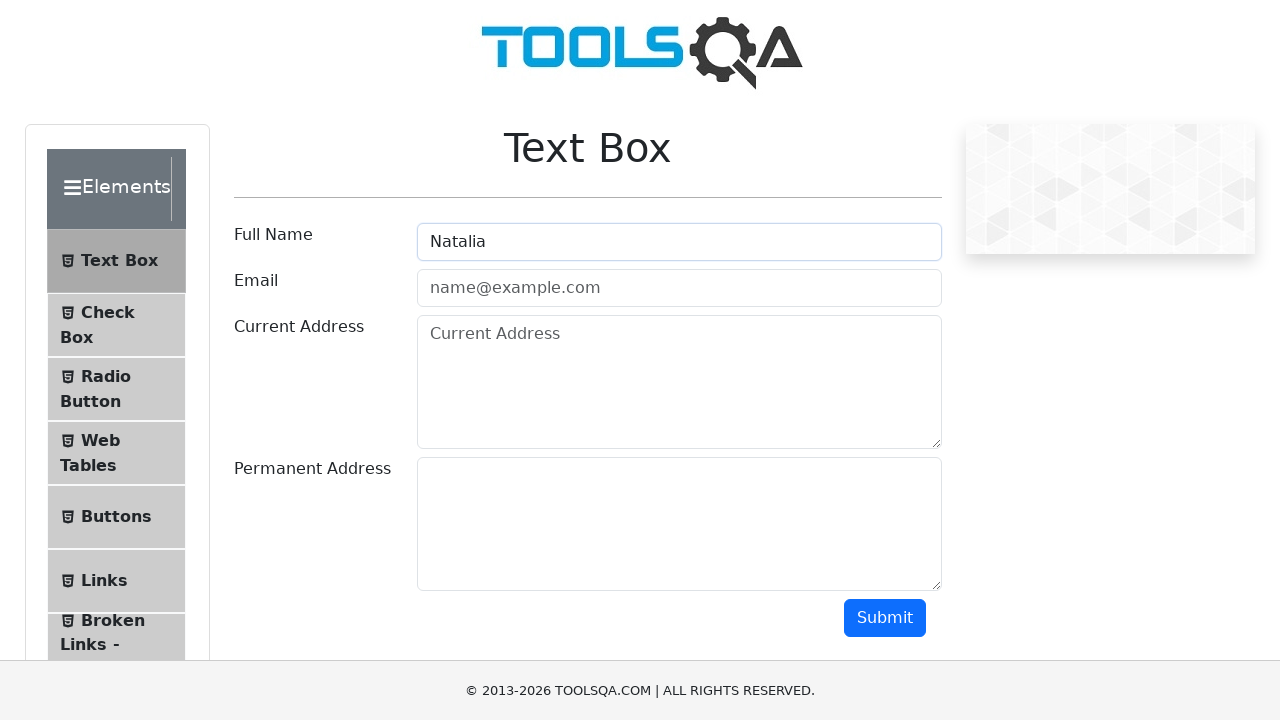

Filled Email field with 'natalia@gmail.com' on input#userEmail
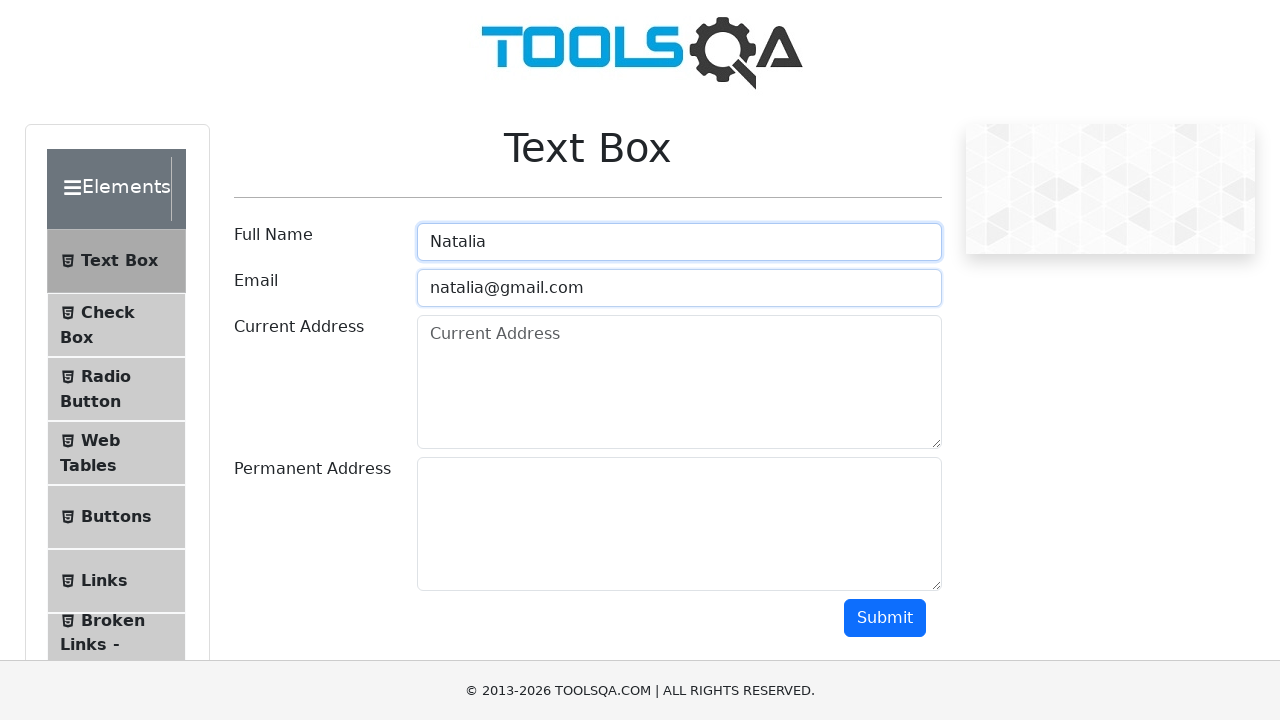

Filled Current Address field with 'Sciastlivaia' on textarea#currentAddress
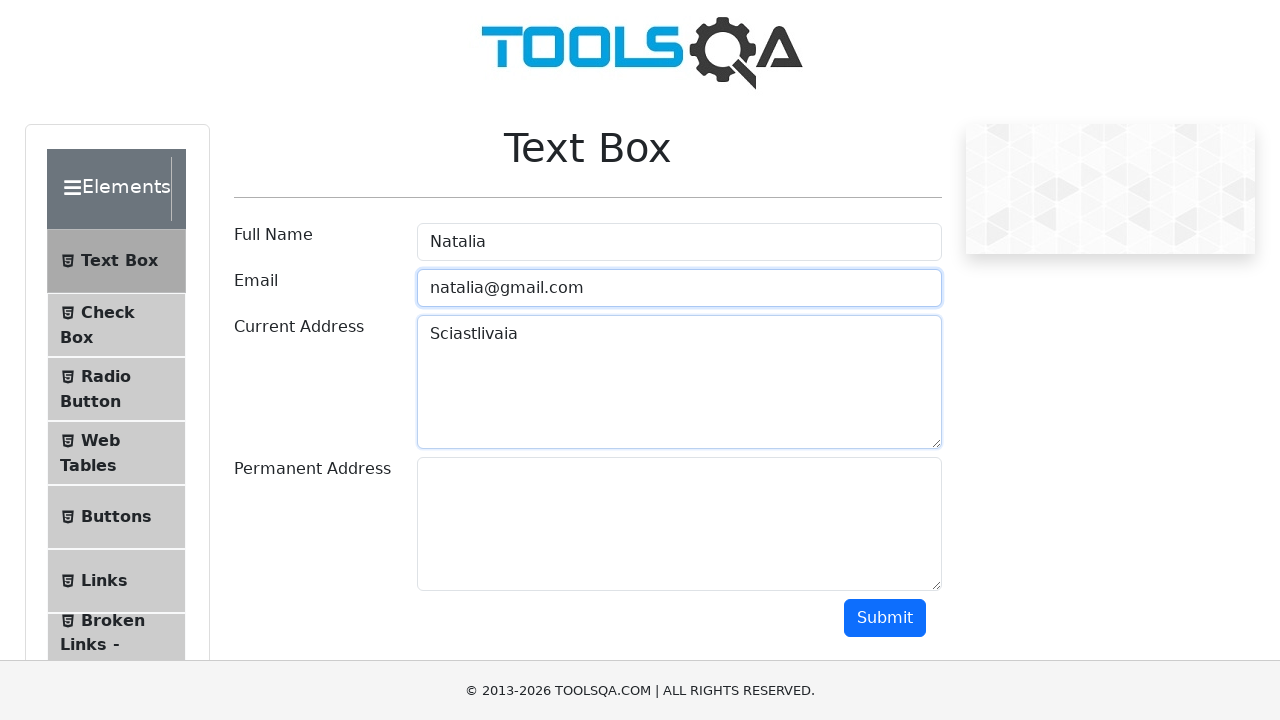

Filled Permanent Address field with 'Udacia' on textarea#permanentAddress
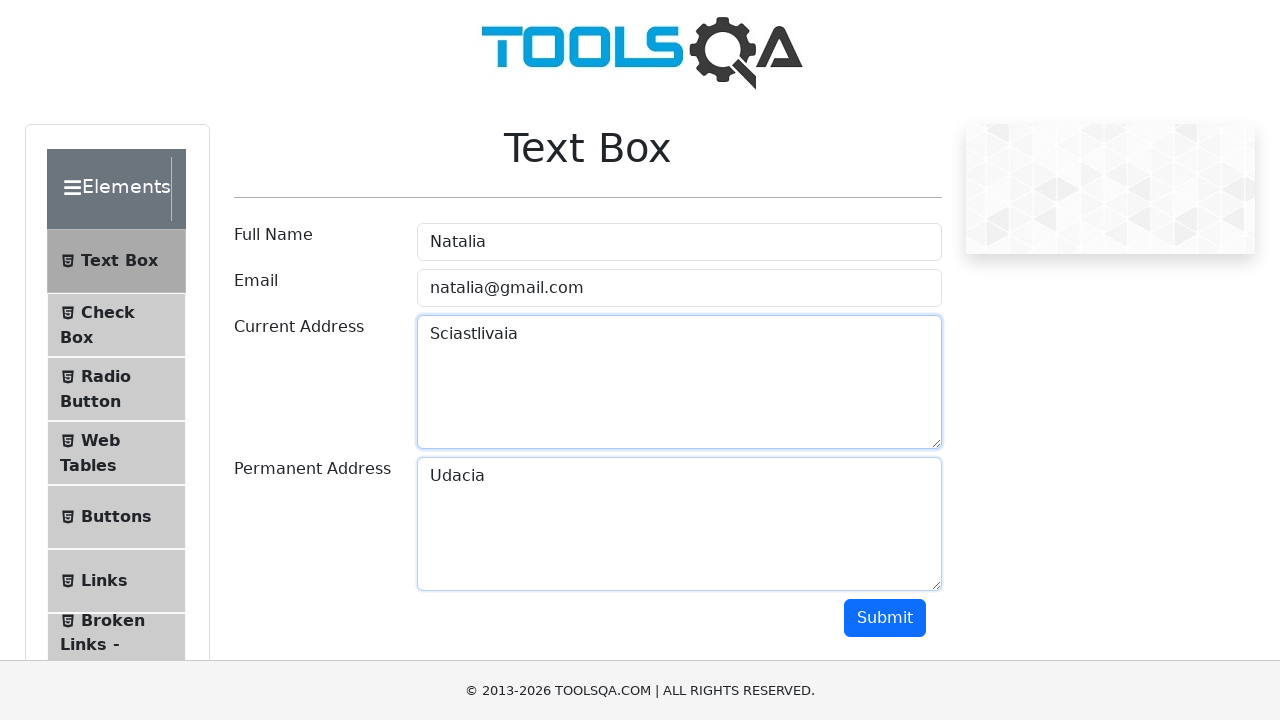

Clicked Submit button at (885, 618) on button#submit
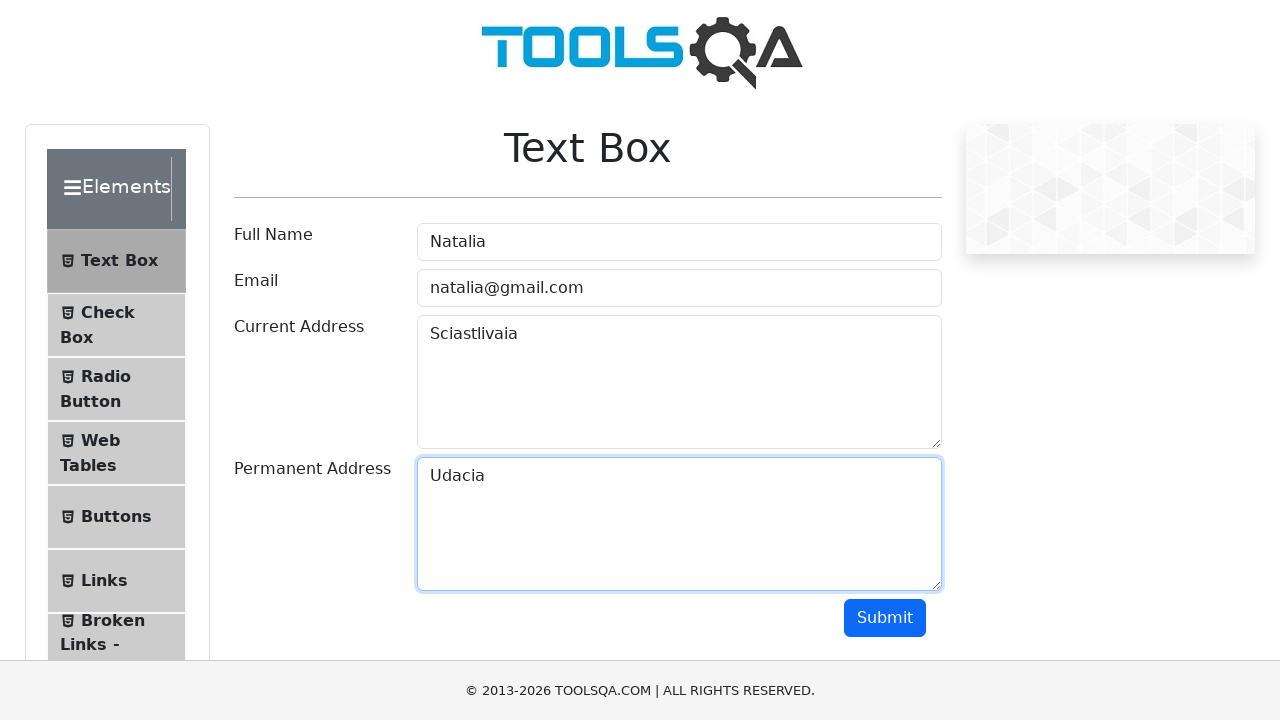

Form submission results appeared
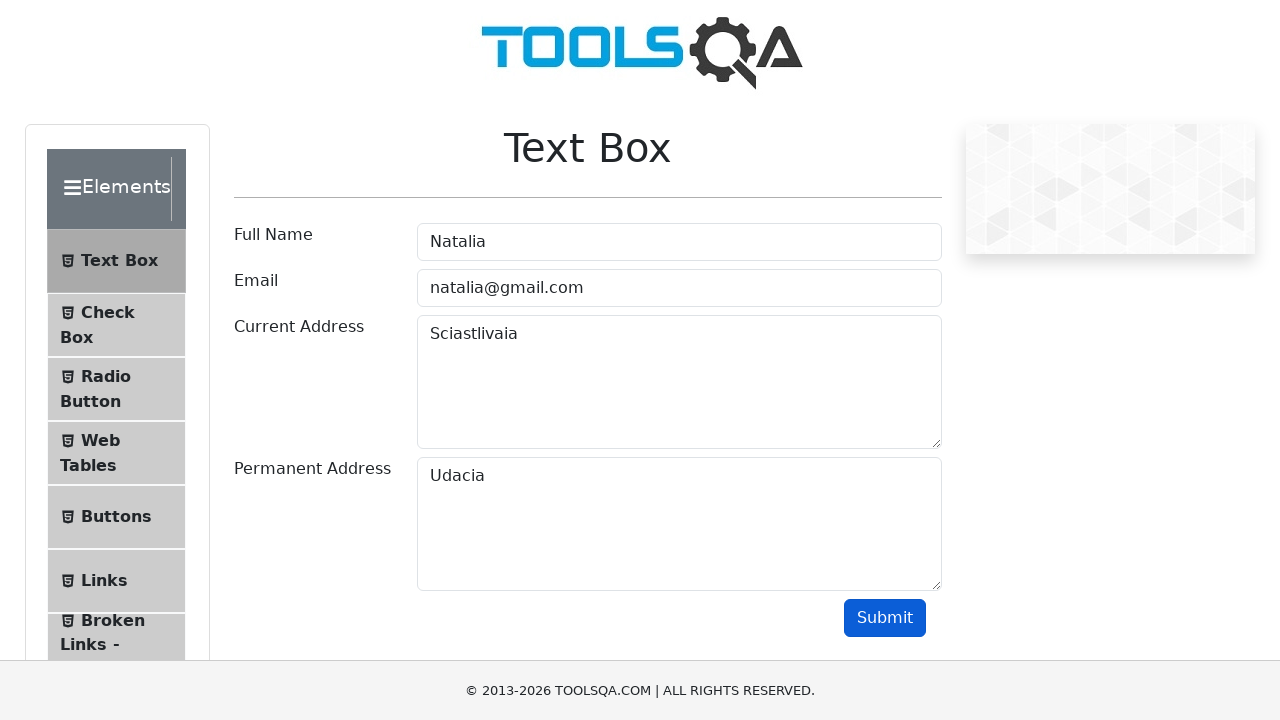

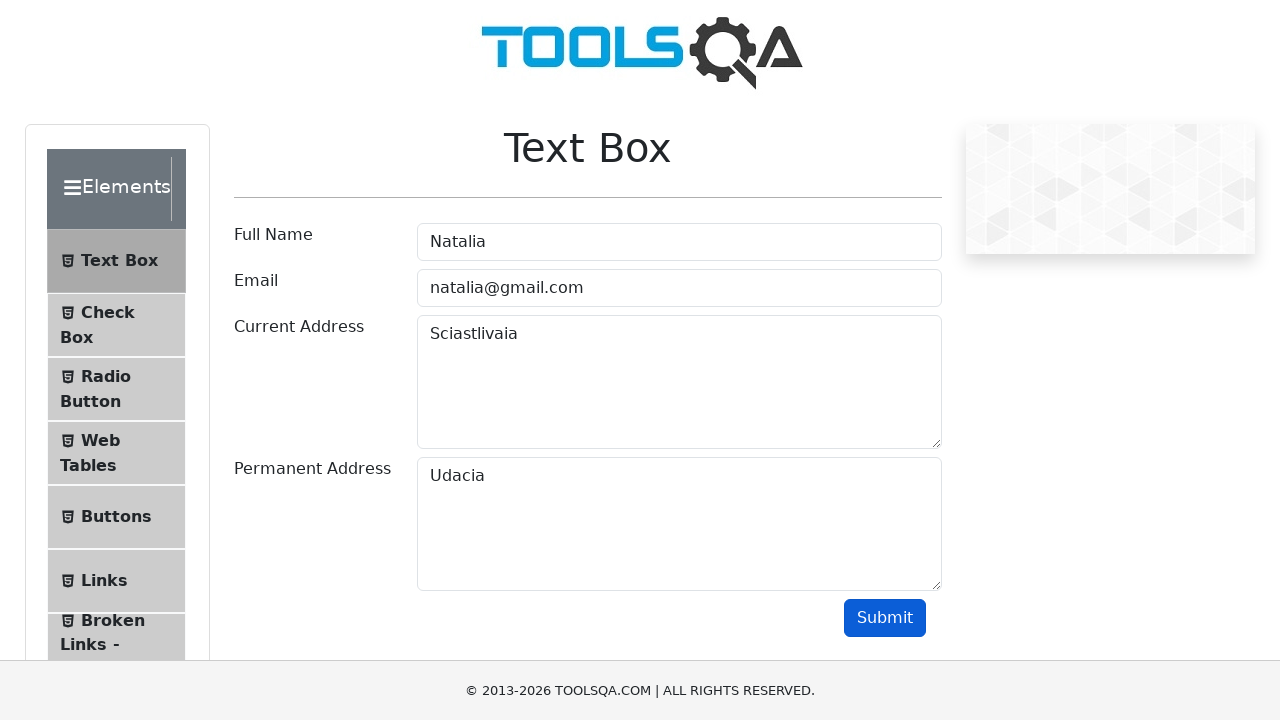